Finds the table row with the minimum price value and selects its checkbox, then verifies the result

Starting URL: https://vins-udemy.s3.amazonaws.com/java/html/java8-stream-table-price.html

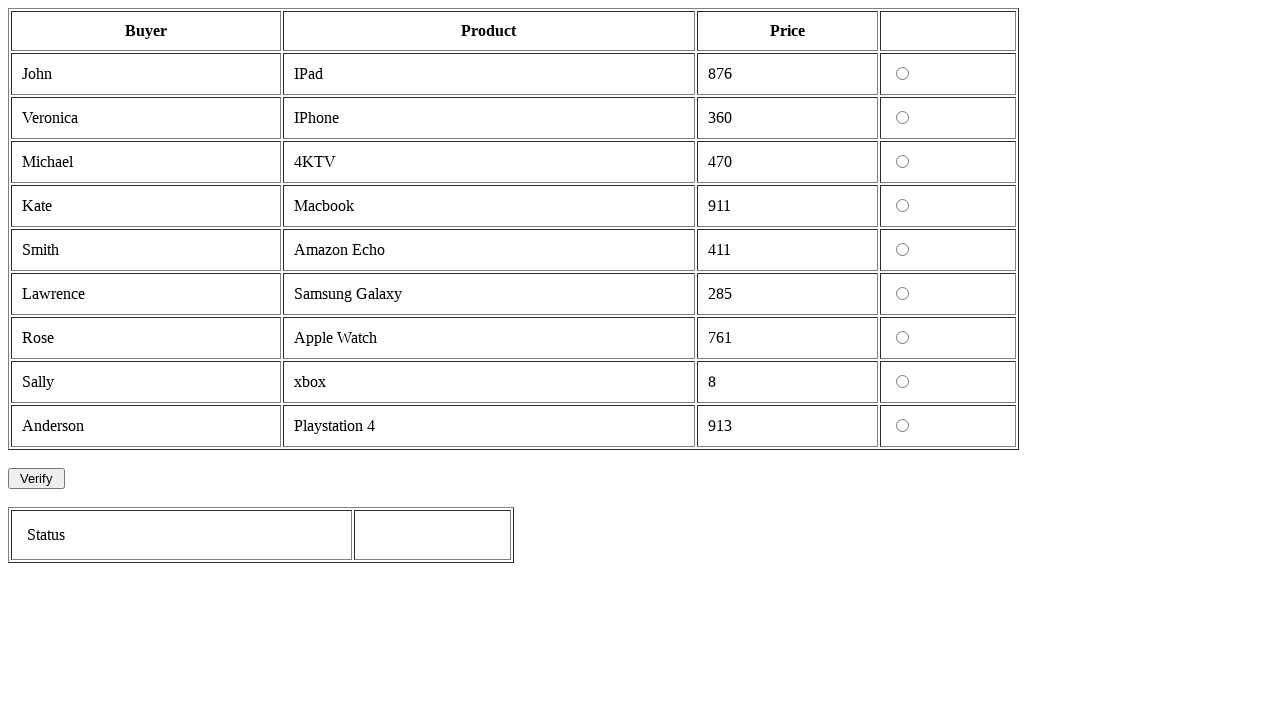

Navigated to table pricing page
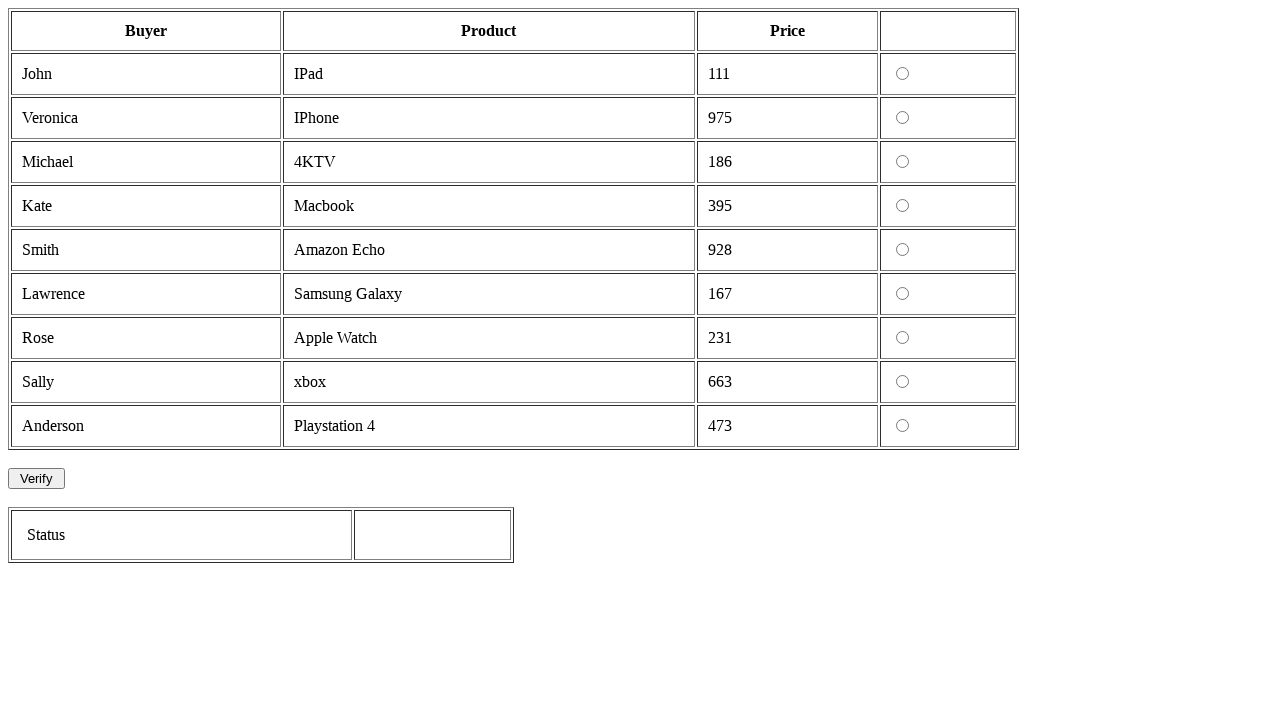

Retrieved all table rows excluding header
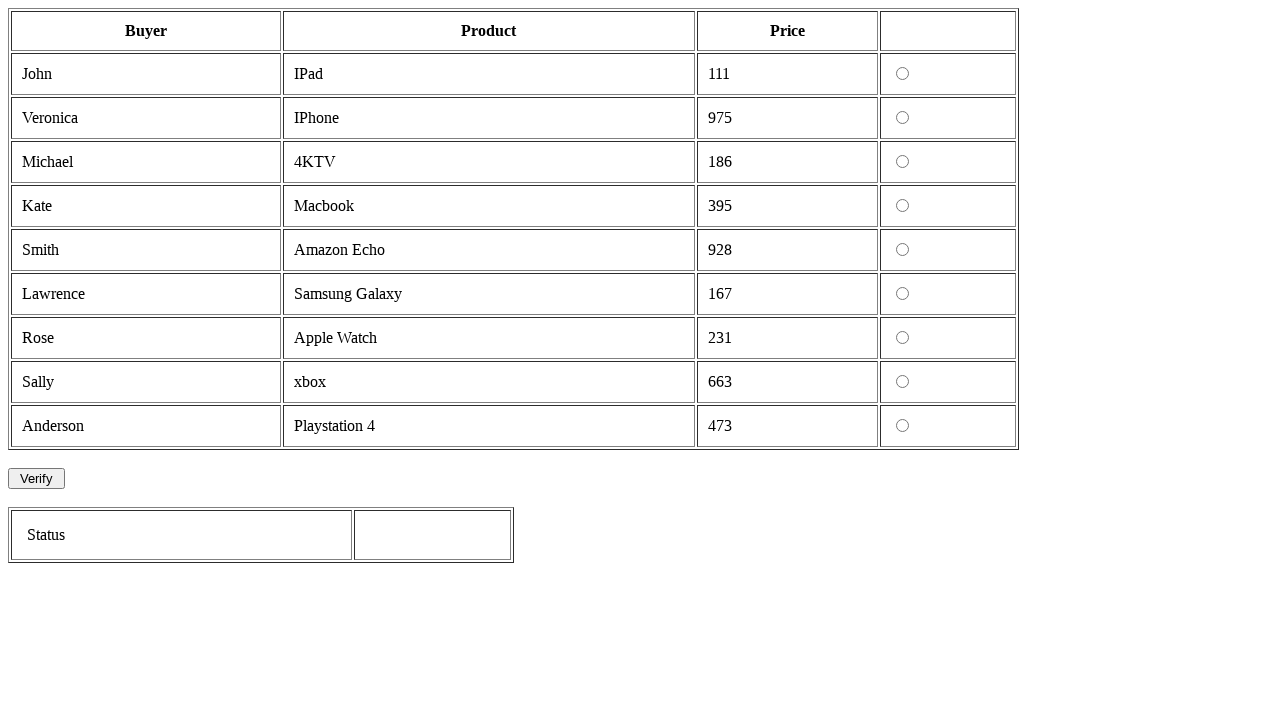

Found minimum price row with price: $111.0
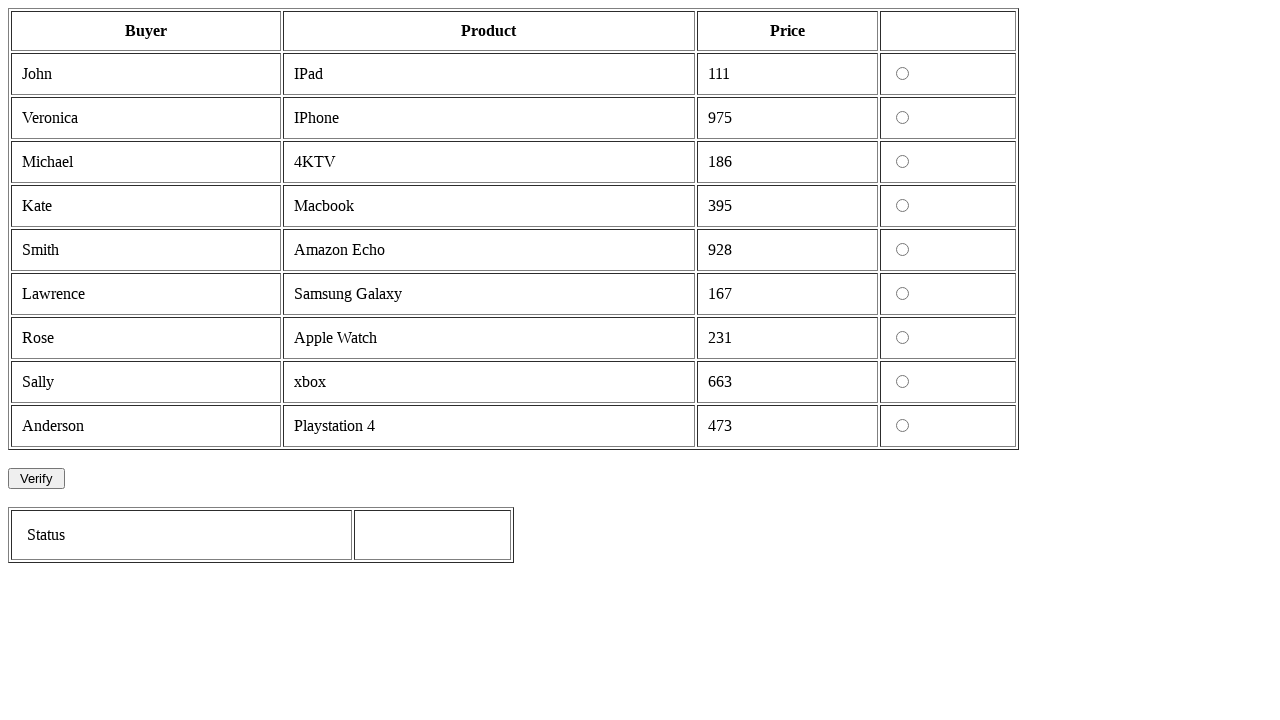

Selected checkbox for minimum price row at (902, 74) on table#prods tr >> nth=1 >> td >> nth=3 >> input
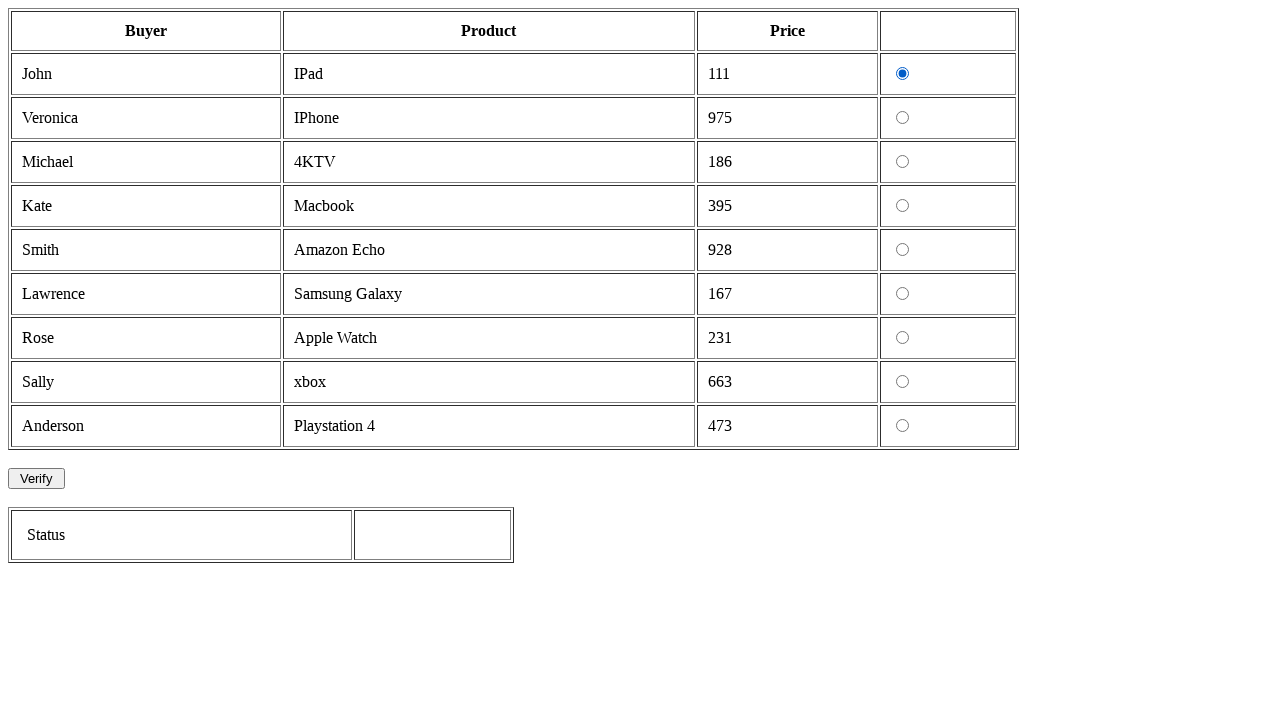

Clicked result button to verify selection at (36, 478) on #result
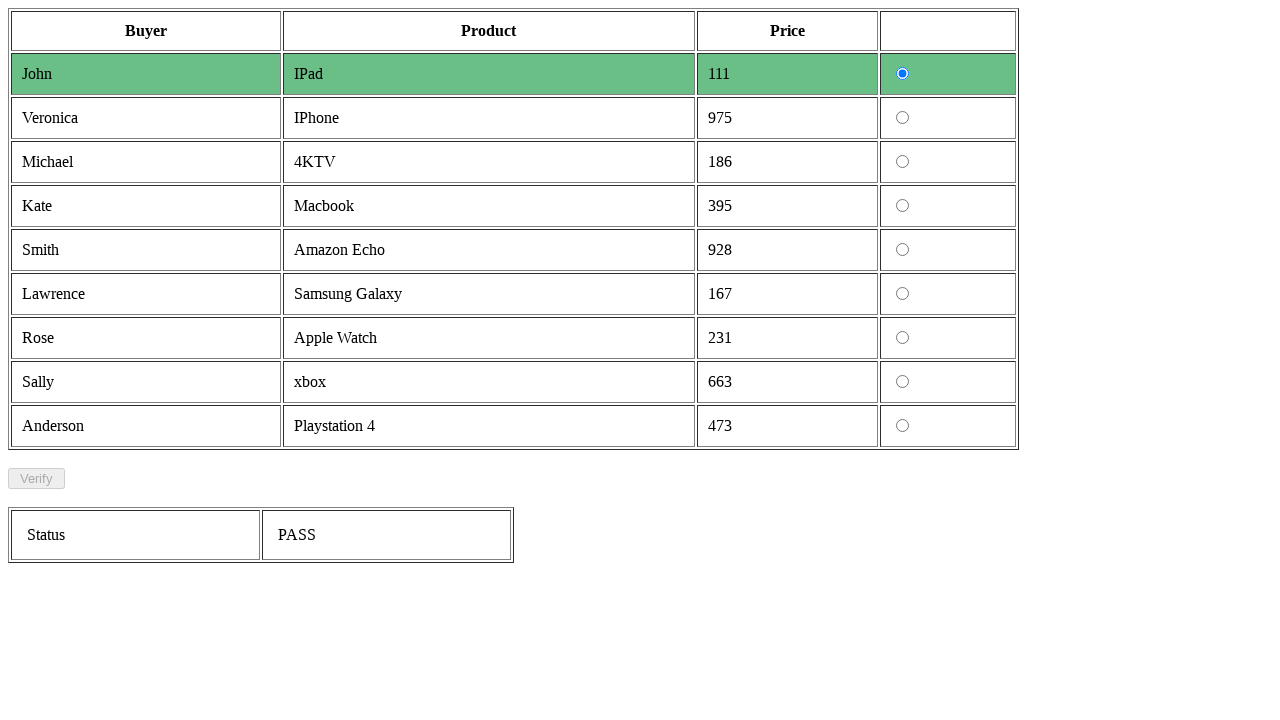

Verified that status shows PASS - test passed
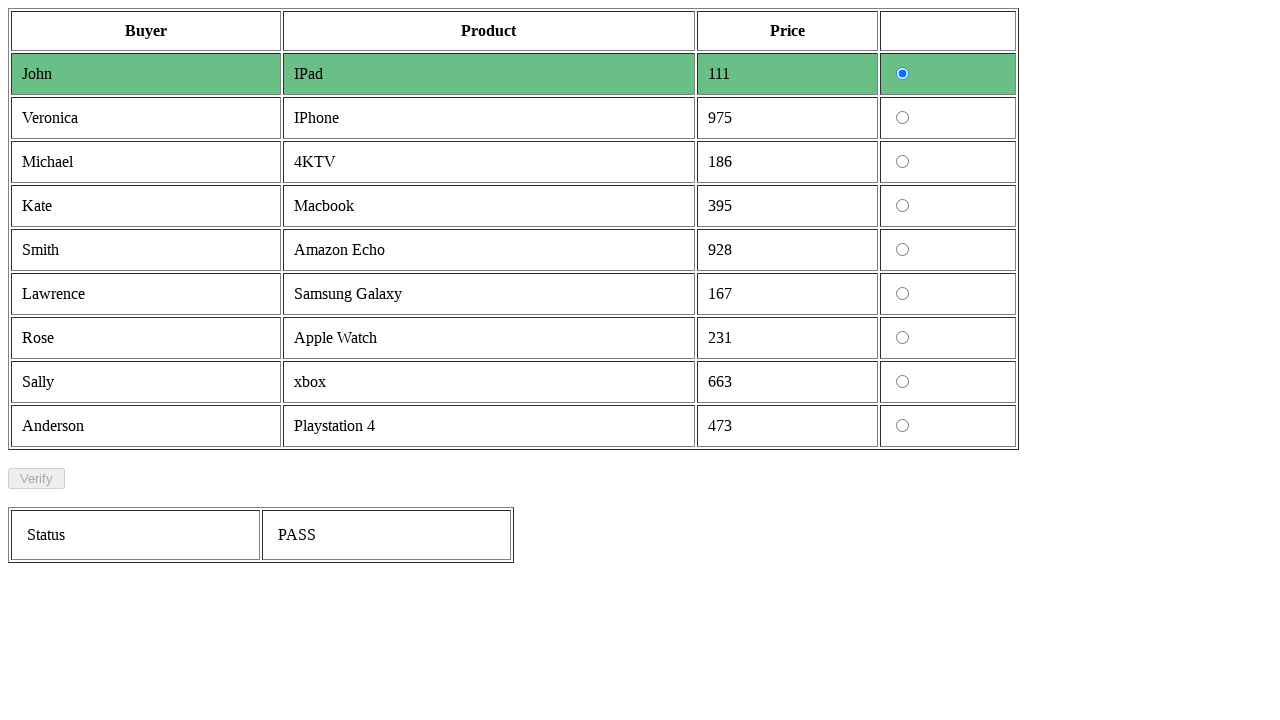

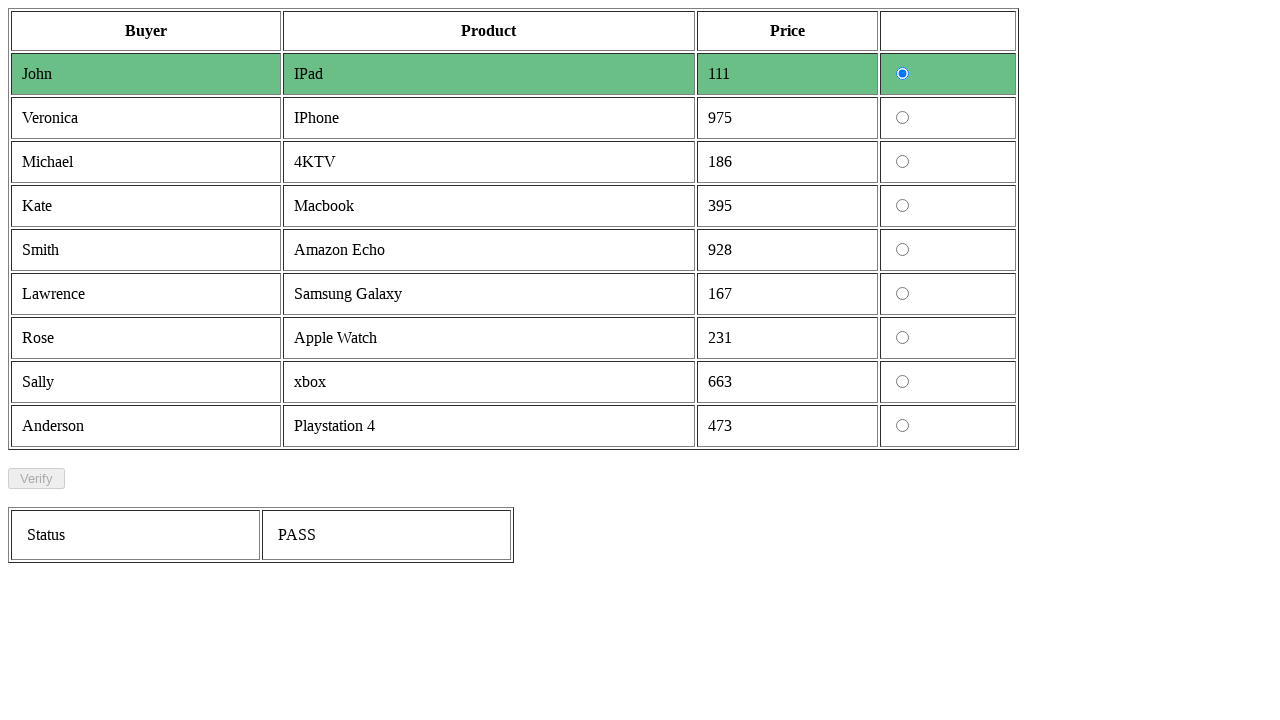